Tests navigation to the Forum page by clicking the Forum button and verifying the URL changes correctly

Starting URL: https://www.automatedtestingwithtuyen.com

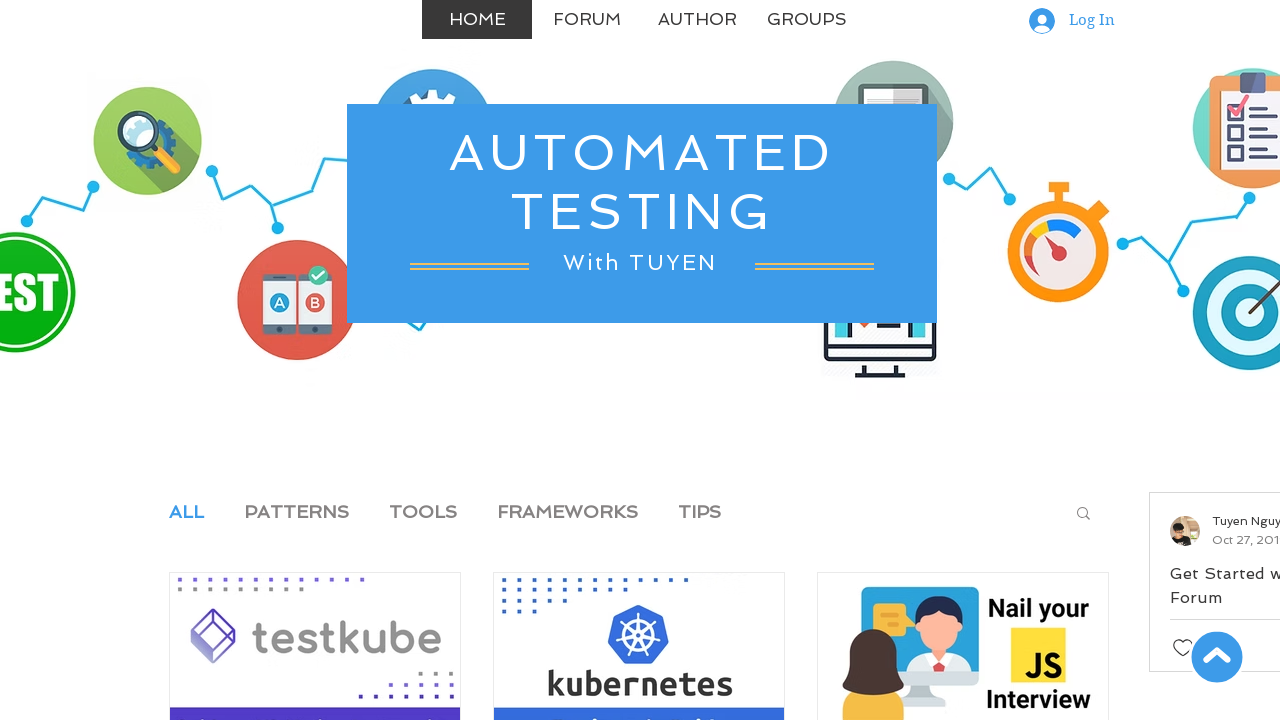

Clicked the Forum button at (587, 20) on text=Forum
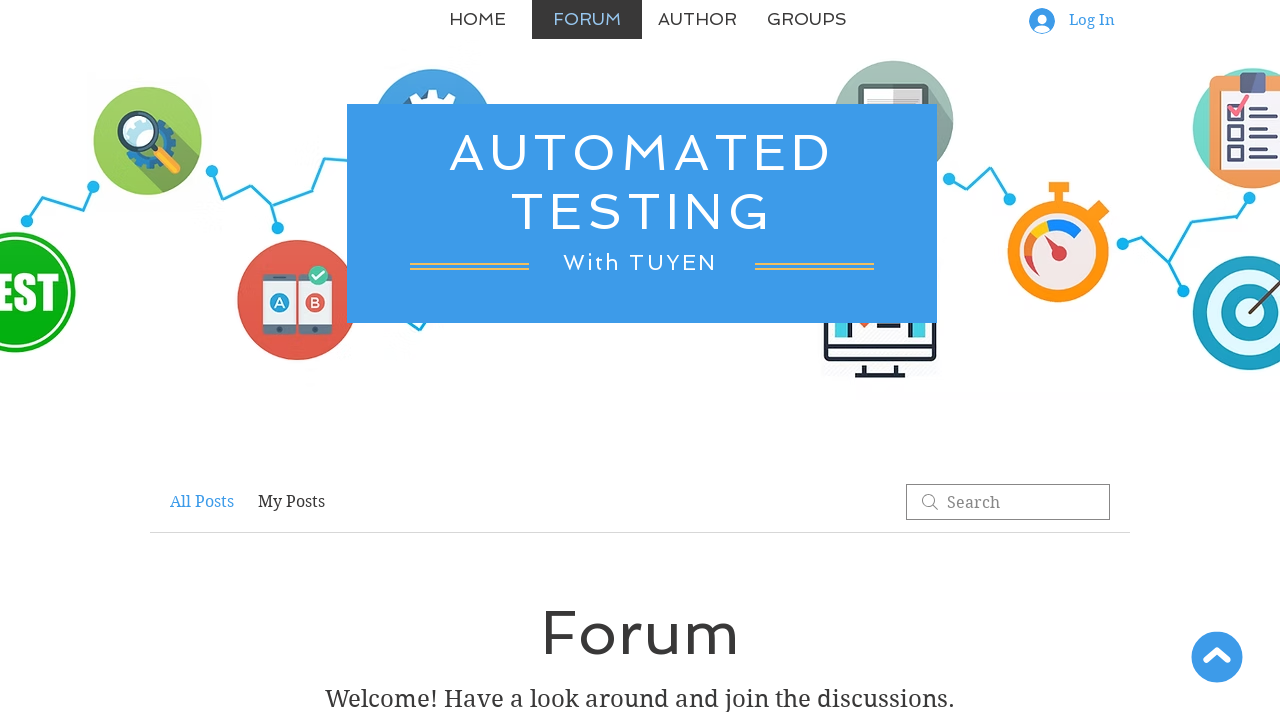

Verified navigation to Forum page - URL changed to https://www.automatedtestingwithtuyen.com/forum
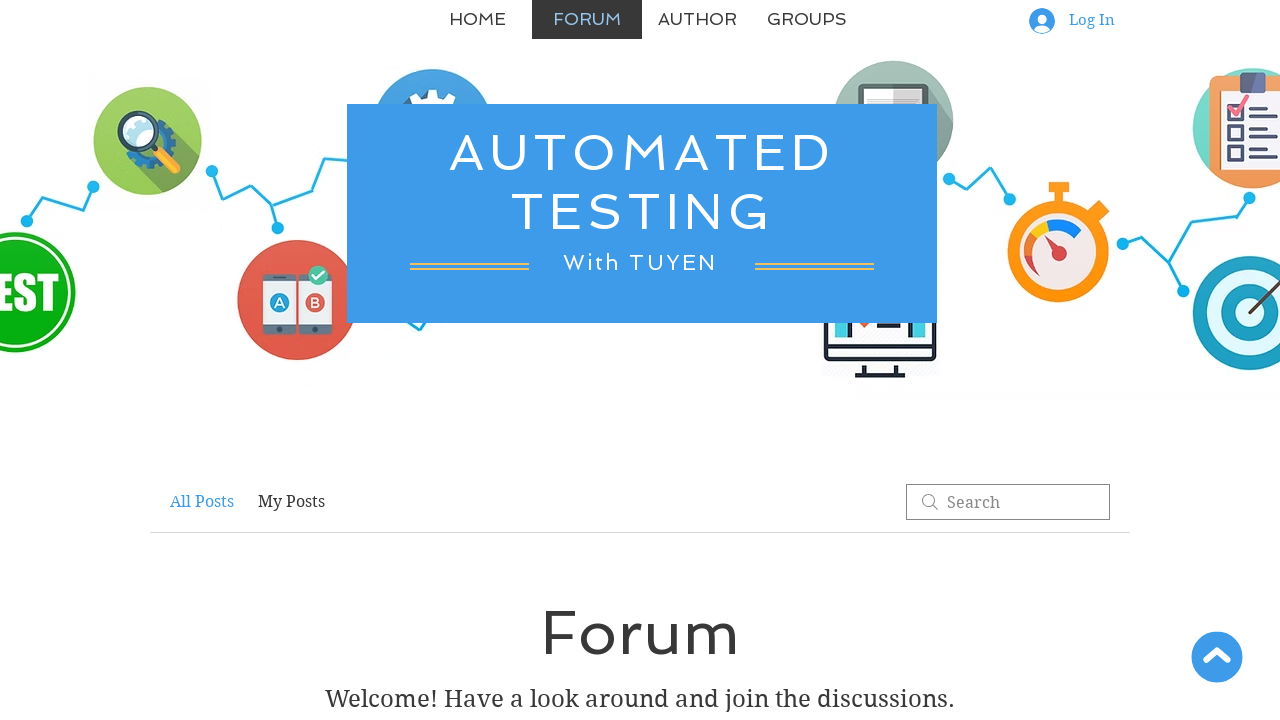

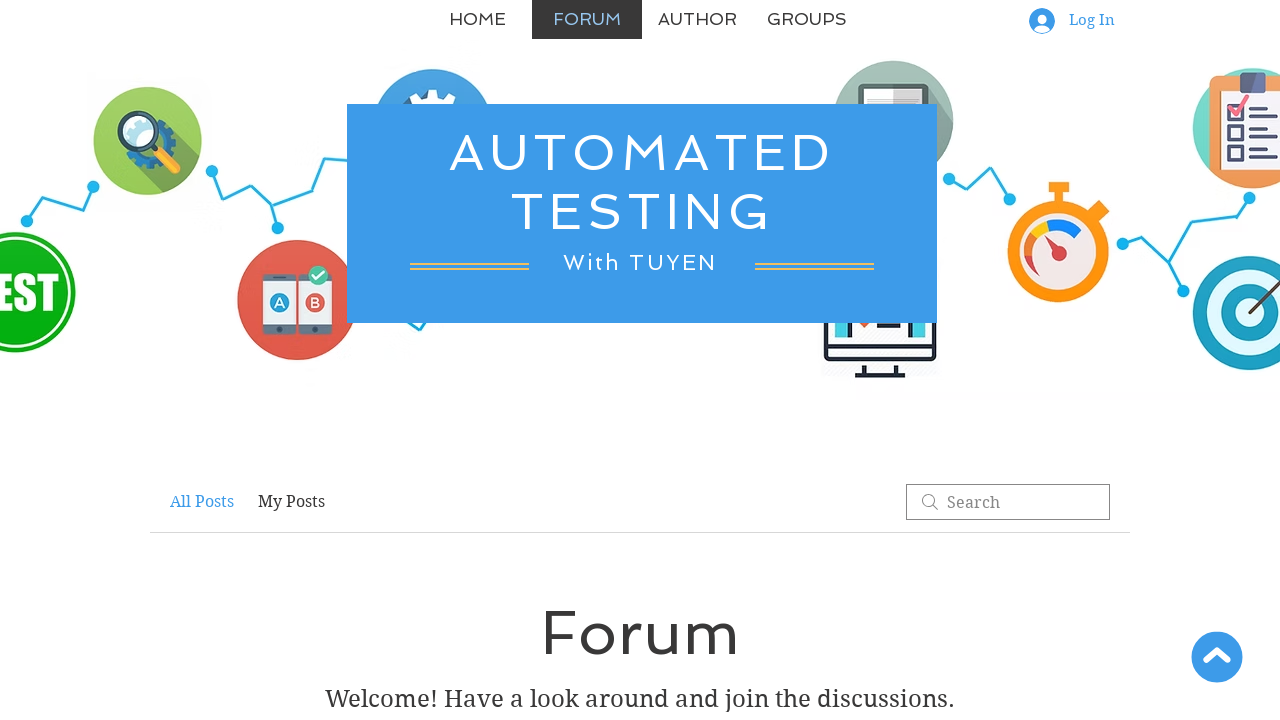